Navigates to a ticket purchasing page for RC Strasbourg Alsace football match and clicks through stadium sections (NORD, OUEST, EST) to check ticket availability, including sub-sections for NORD and EST.

Starting URL: https://billetterie.rcstrasbourgalsace.fr/fr/acheter/billet-unite-premium-tout-public-rcsa-ogc-nice-2024-wqxeuidmshon

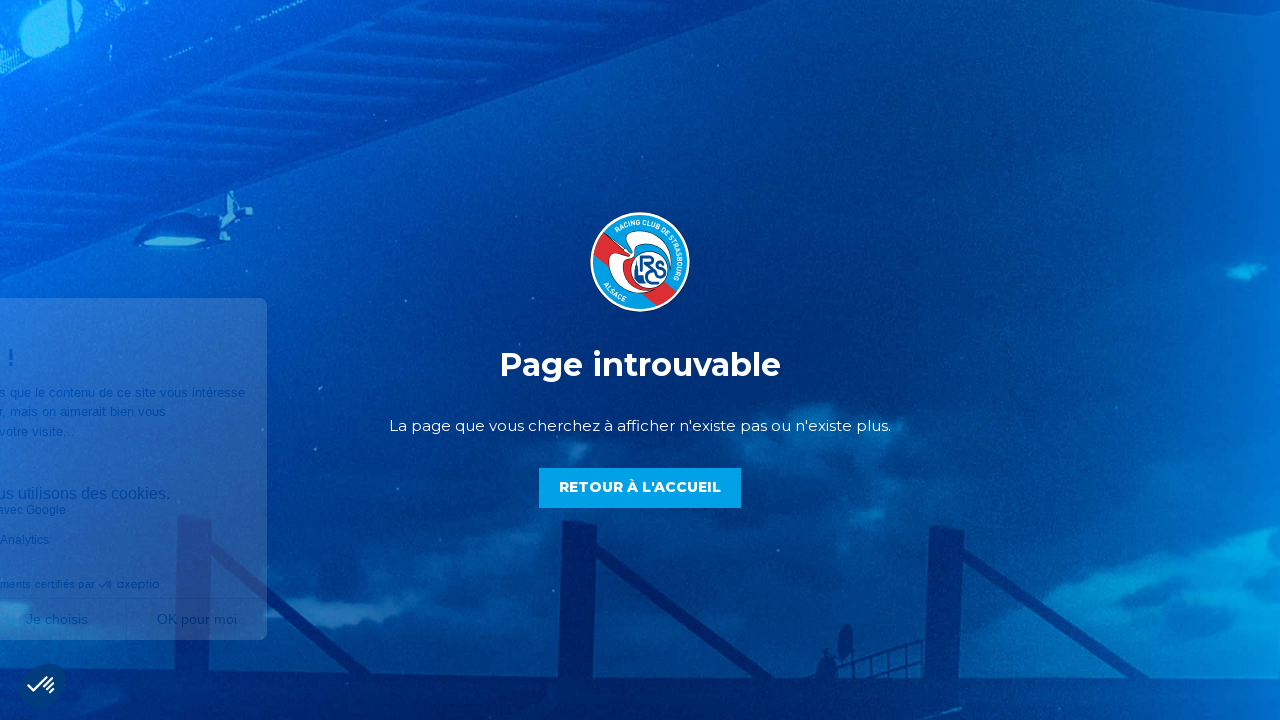

Waited for page to load (networkidle)
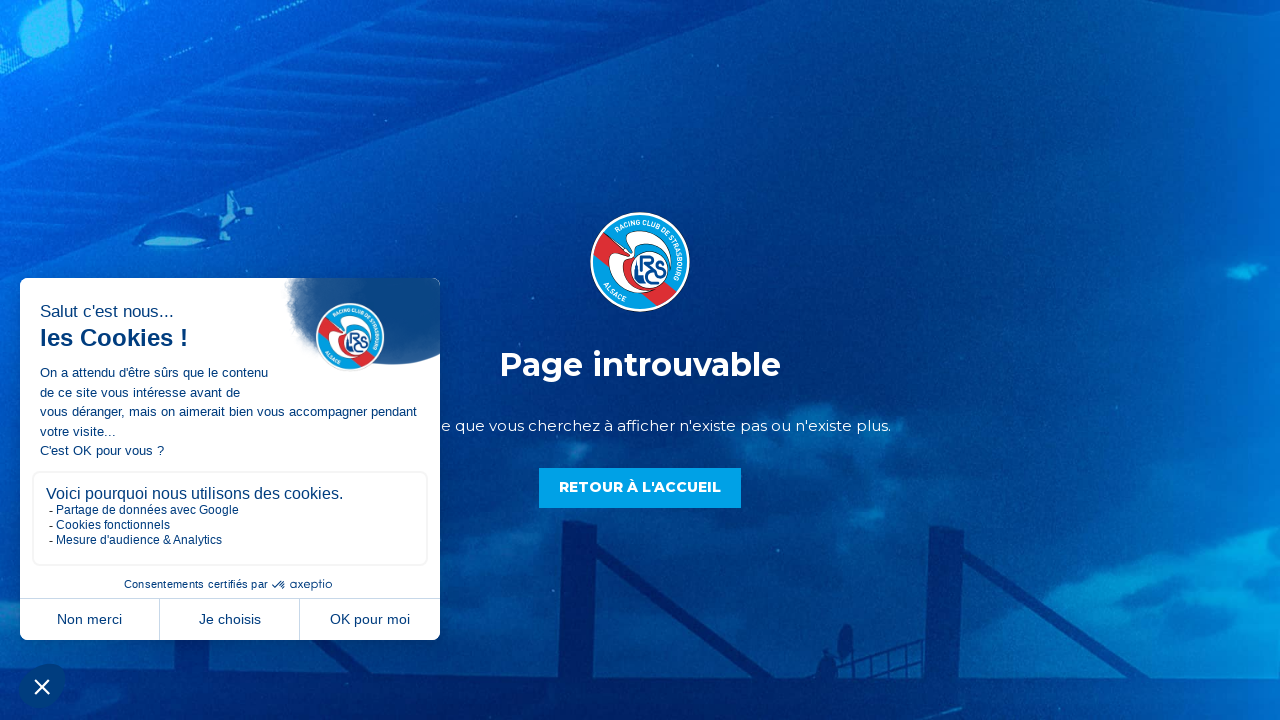

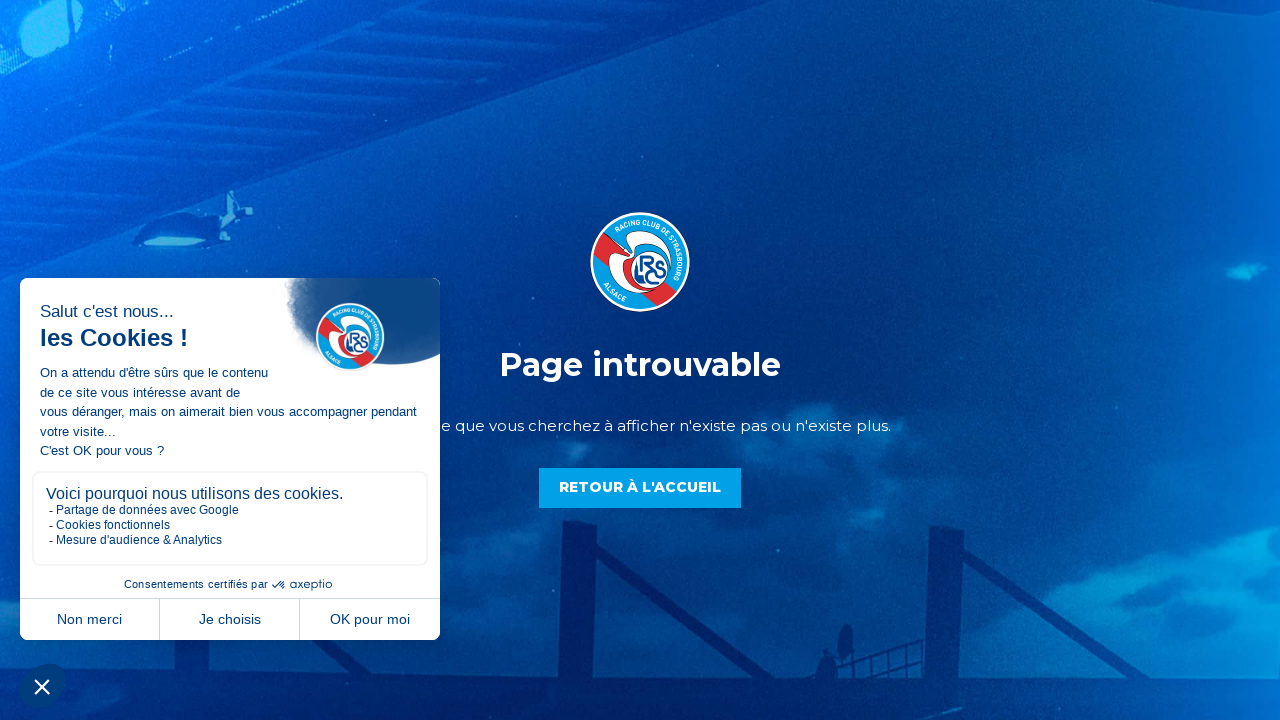